Tests JavaScript alert handling by clicking a button that triggers an alert, accepting it, then clicking again and dismissing the alert

Starting URL: http://testautomationpractice.blogspot.com/

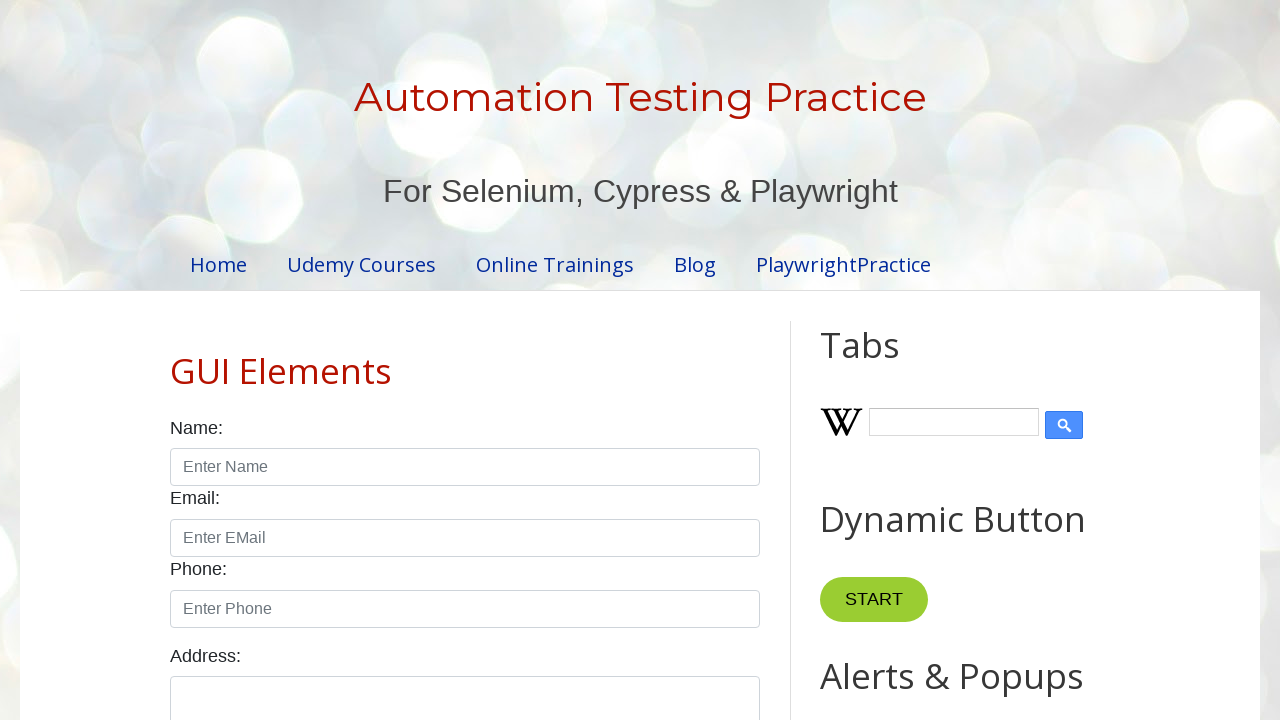

Clicked button to trigger first alert at (888, 361) on xpath=//*[@id='HTML9']/div[1]/button
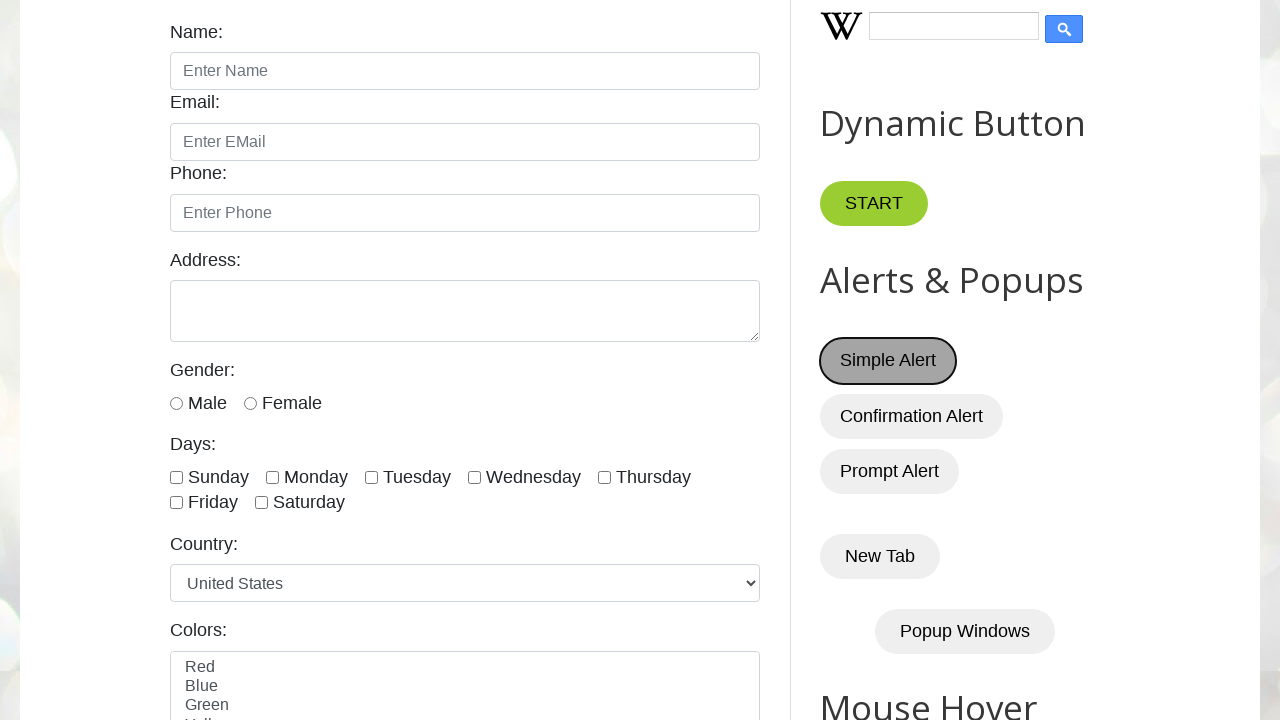

Set up dialog handler to accept alerts
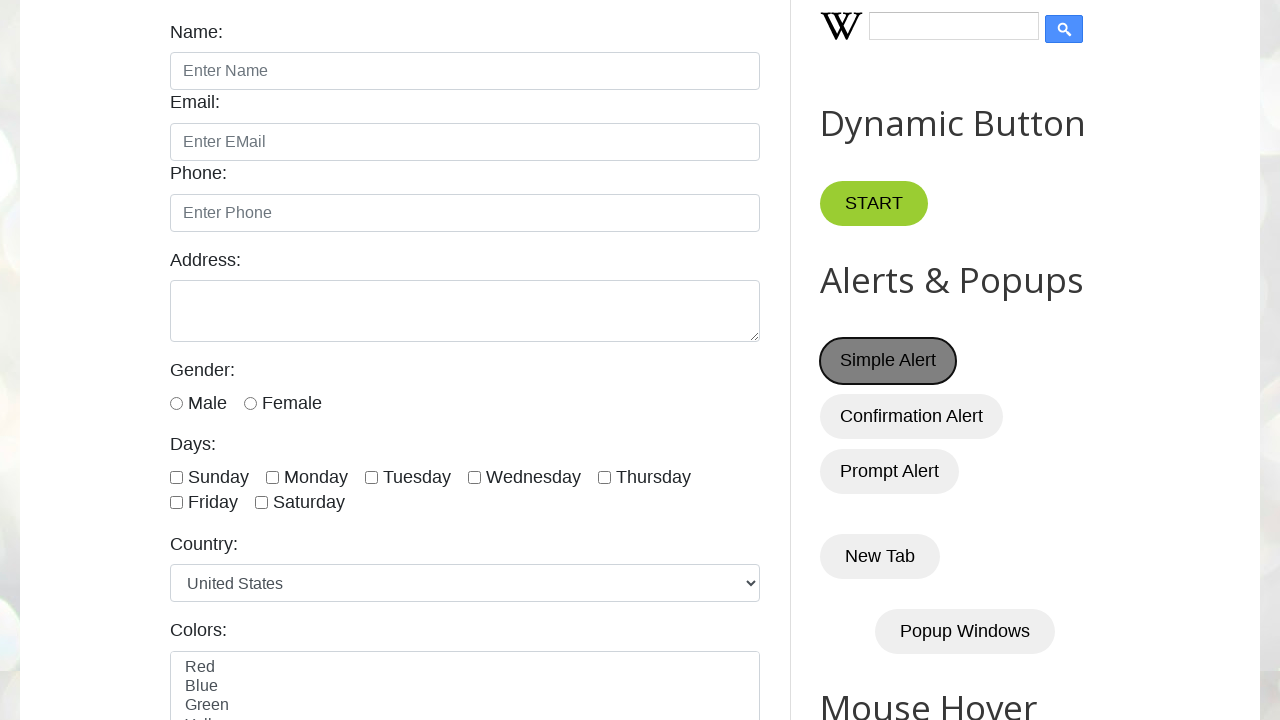

Waited 1 second for alert dialog to be processed
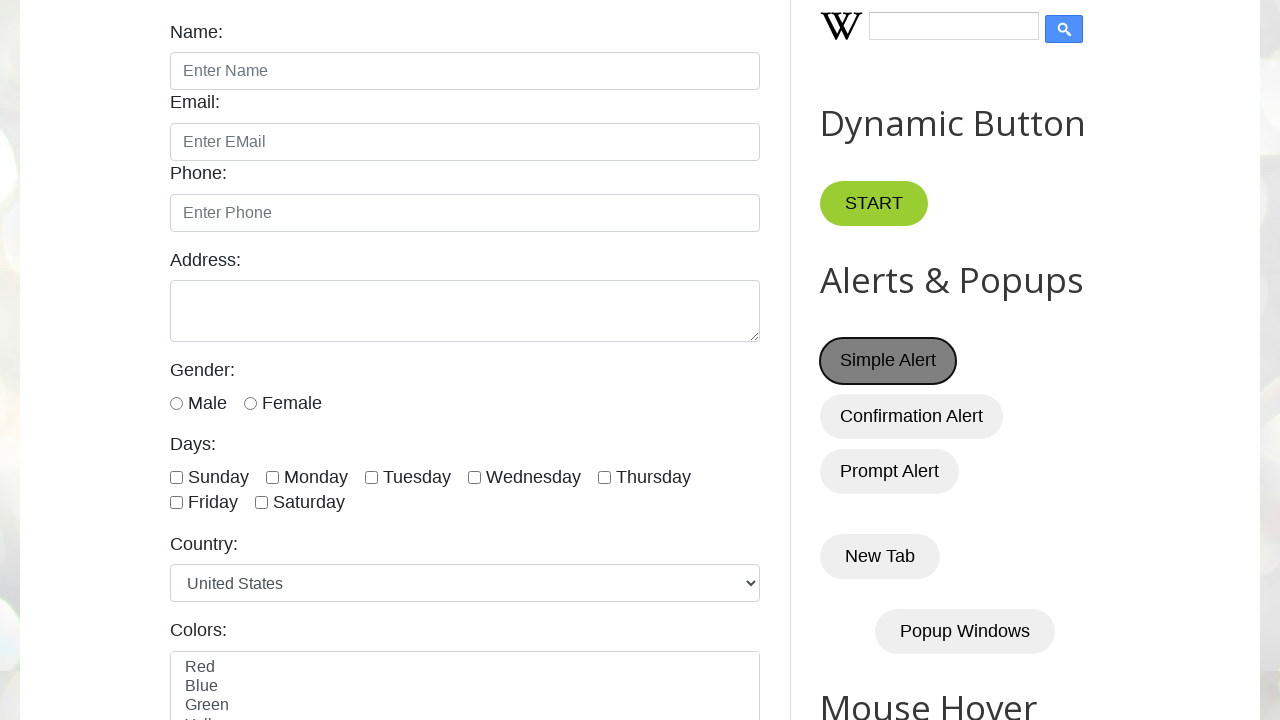

Clicked button to trigger second alert at (888, 361) on xpath=//*[@id='HTML9']/div[1]/button
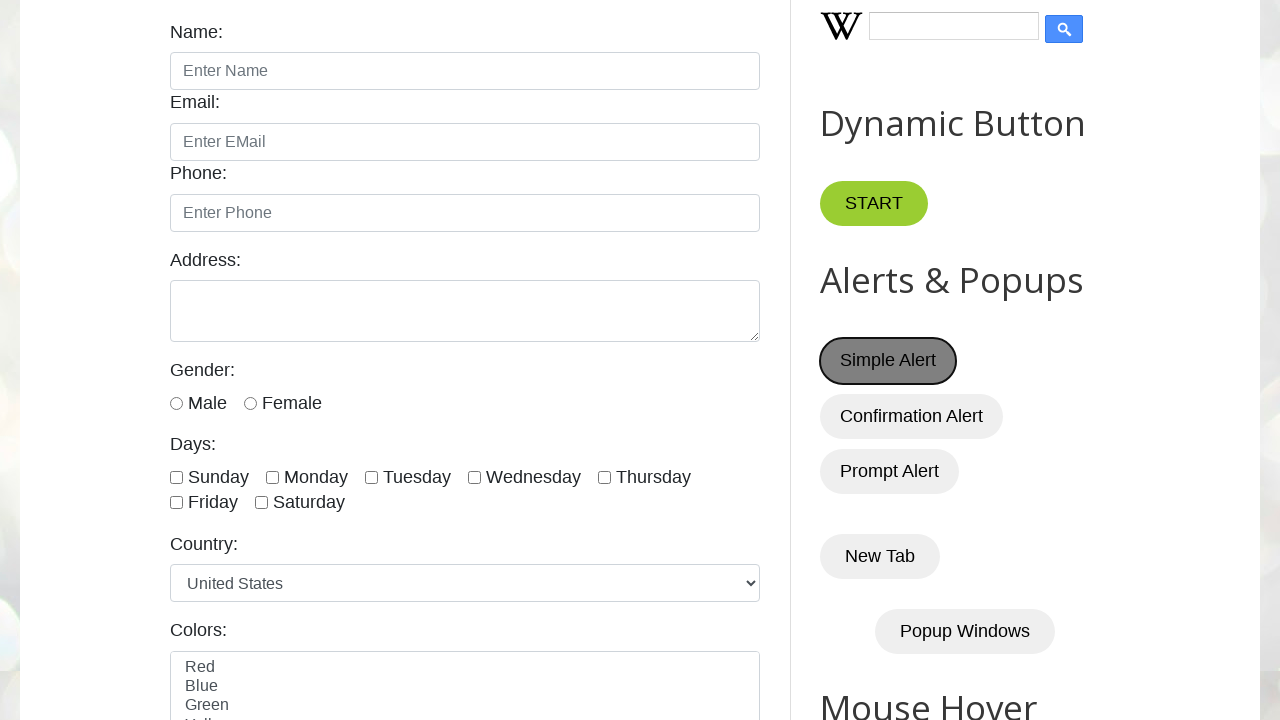

Set up dialog handler to dismiss alerts
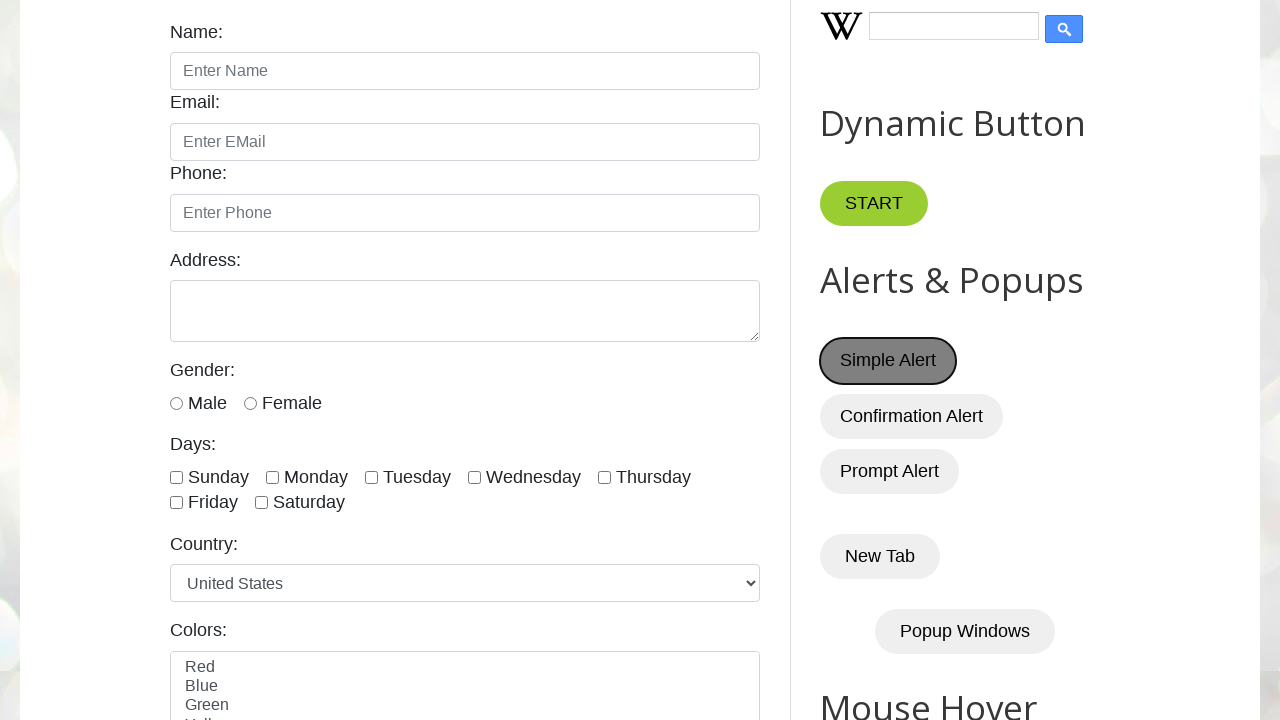

Waited 1 second for alert dialog to be processed
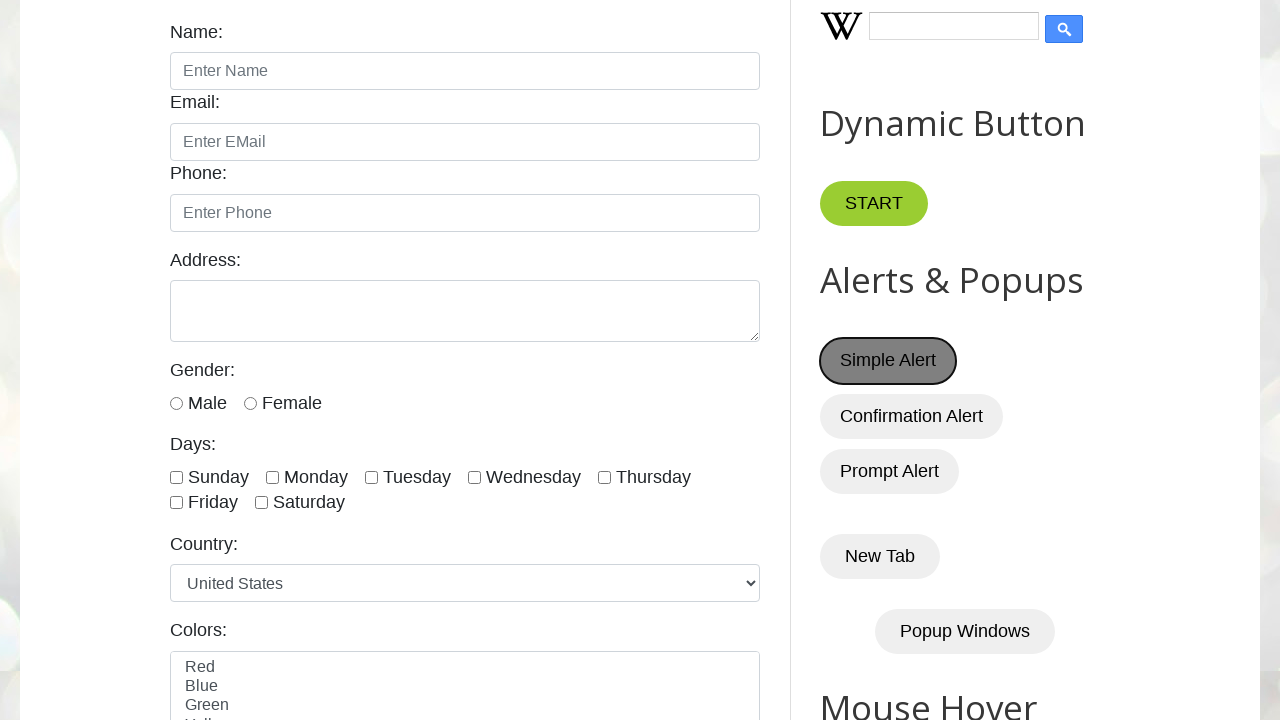

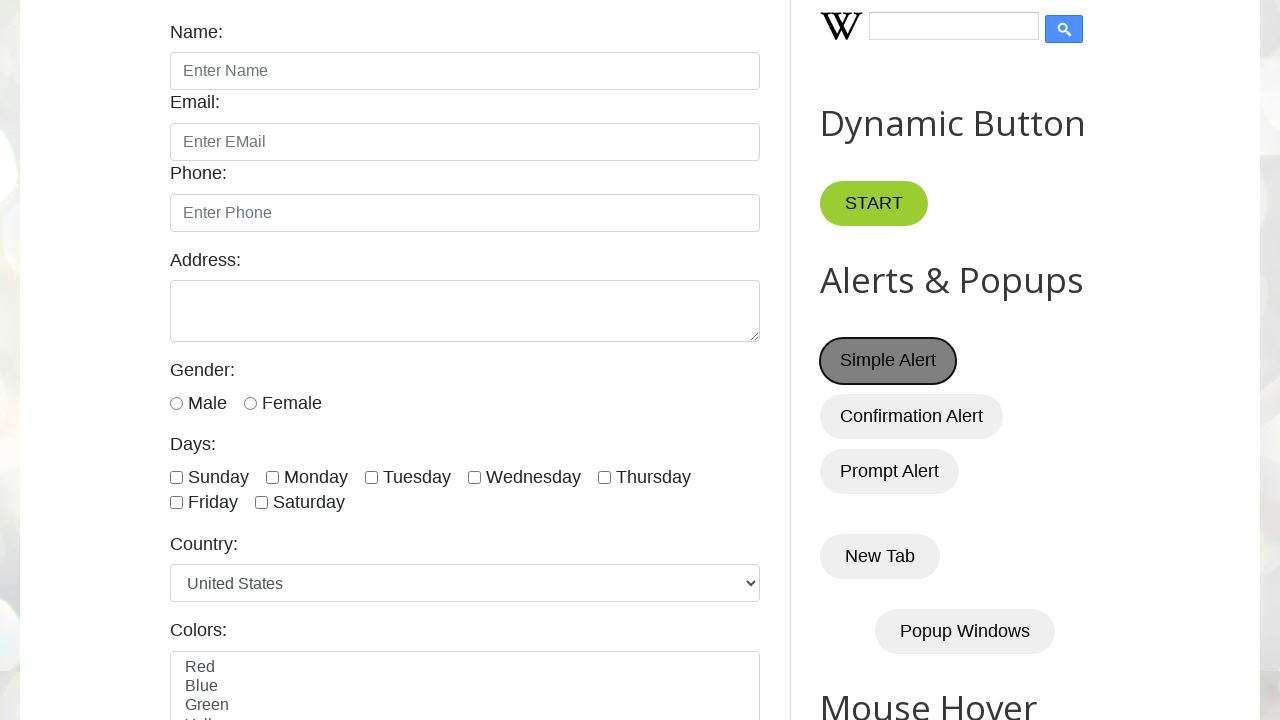